Tests the contacts button by clicking it and verifying navigation to the contact page

Starting URL: https://ithillel.ua/

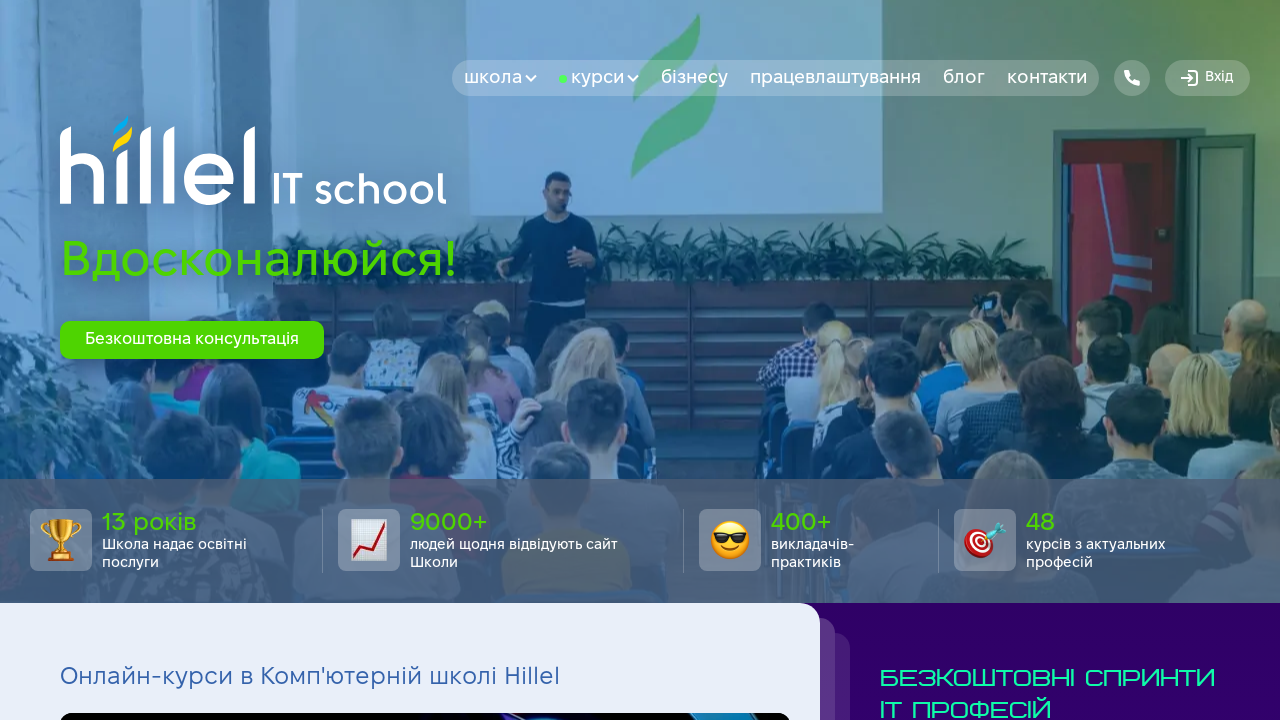

Clicked contacts button at (1047, 78) on a:has-text('контакти')
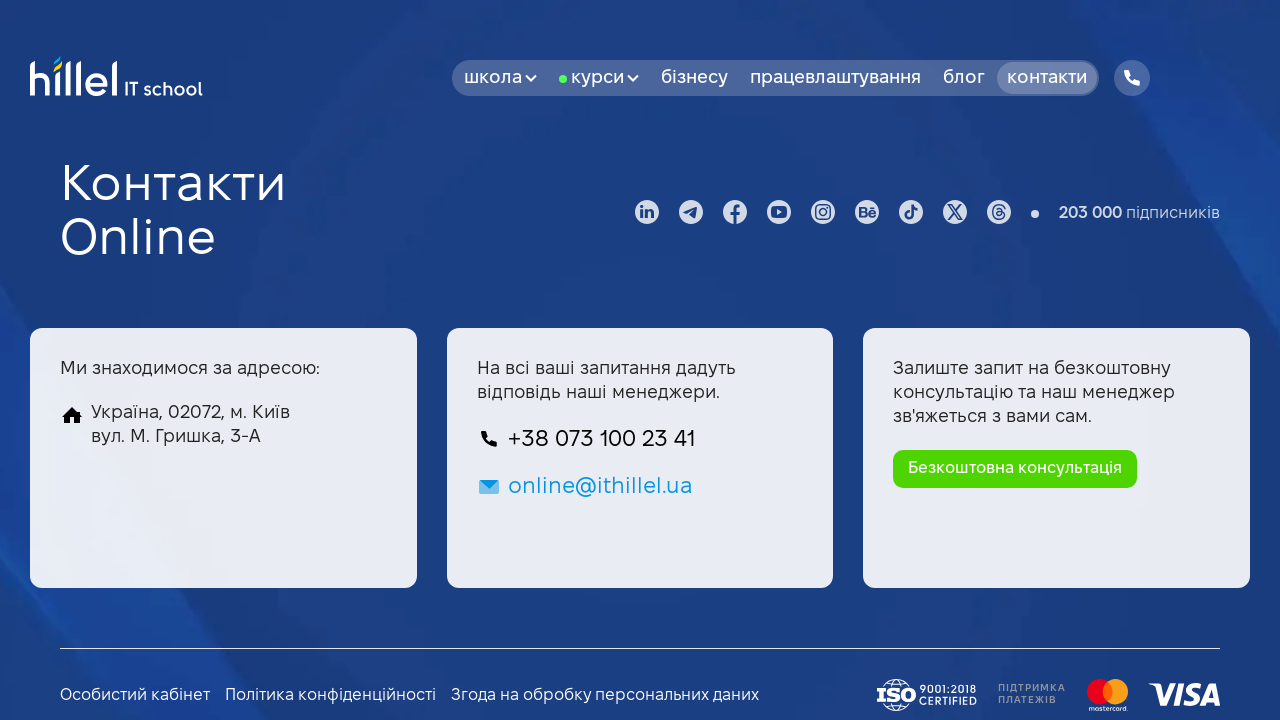

Navigated to contact page
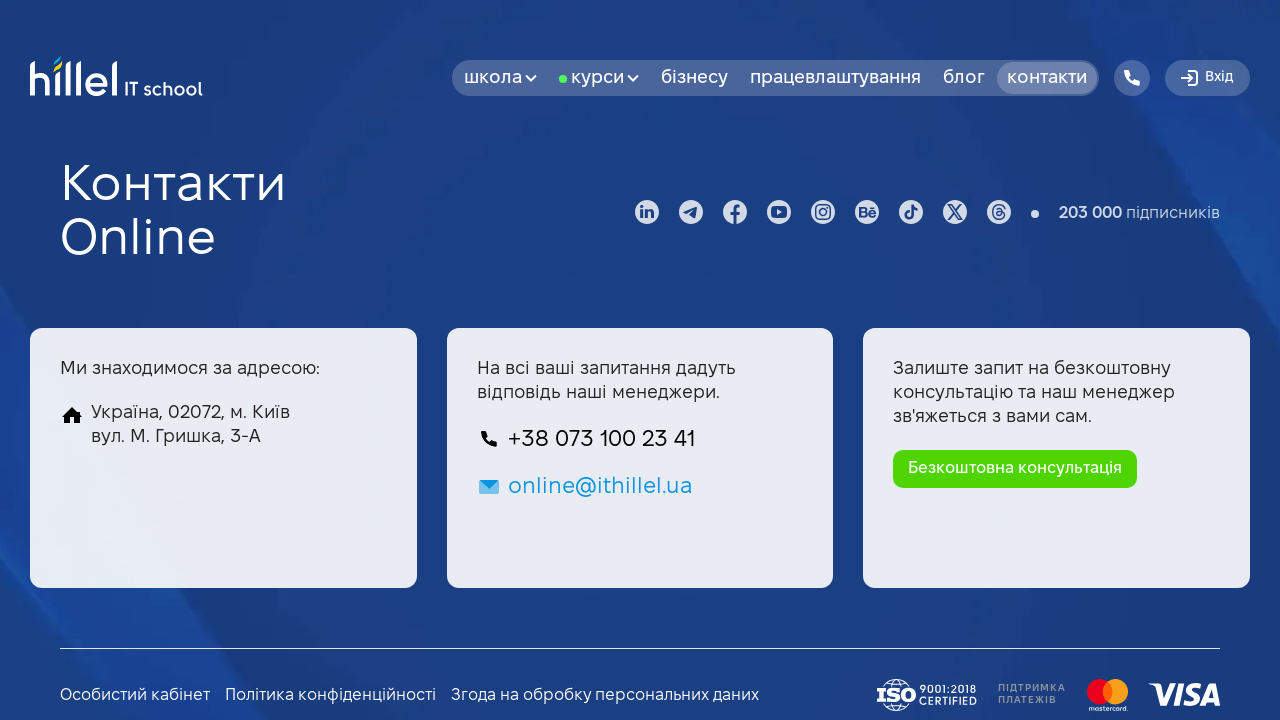

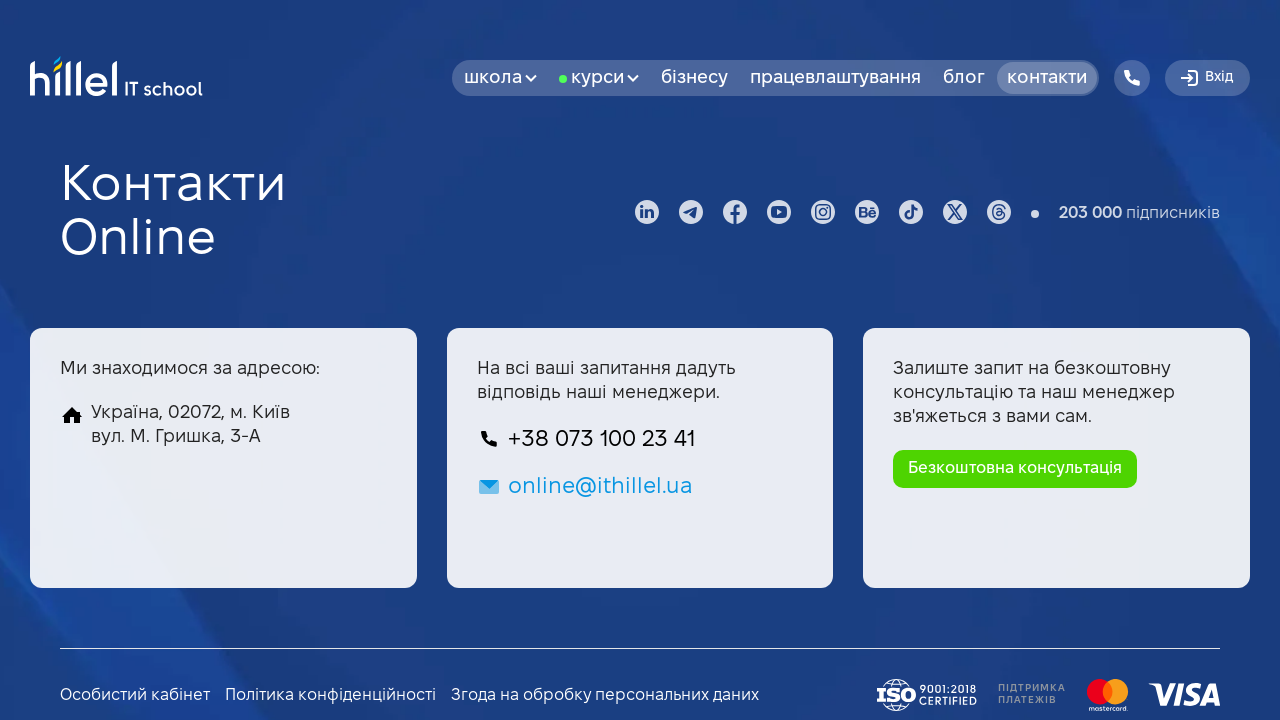